Navigates to a demo page with broken images and verifies that images are present on the page by checking all img elements

Starting URL: https://demoqa.com/broken

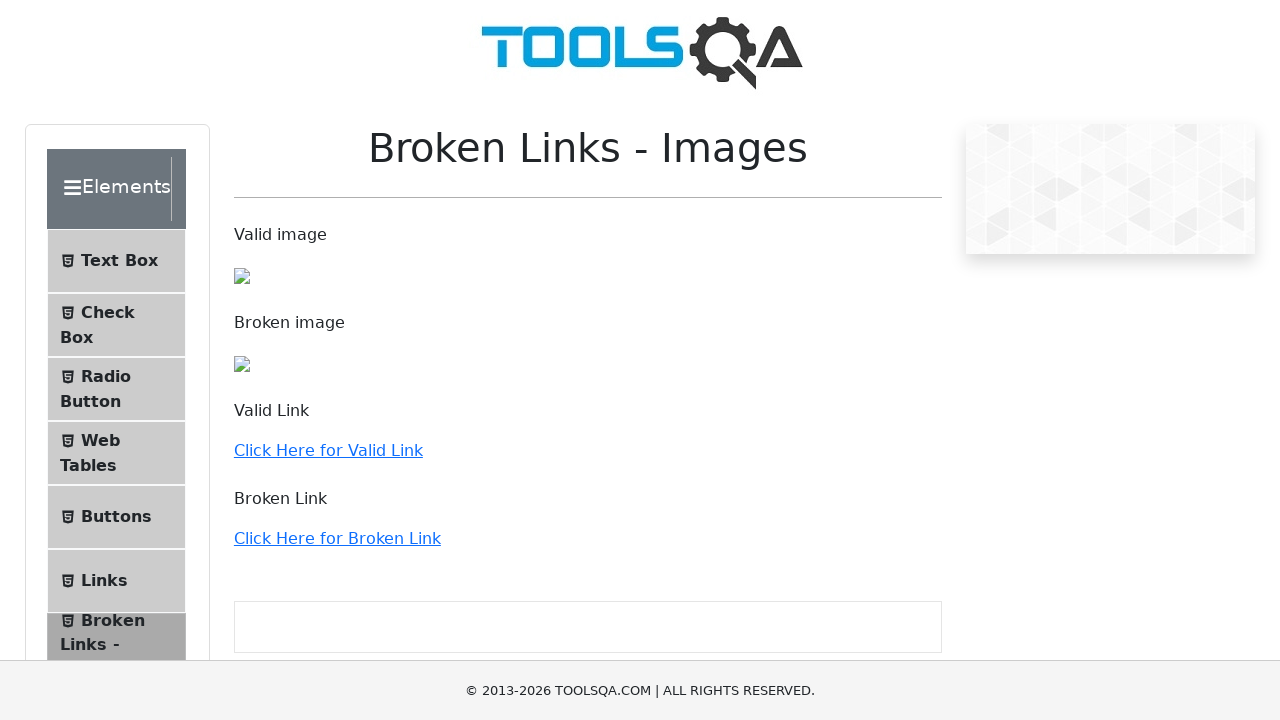

Navigated to broken images demo page
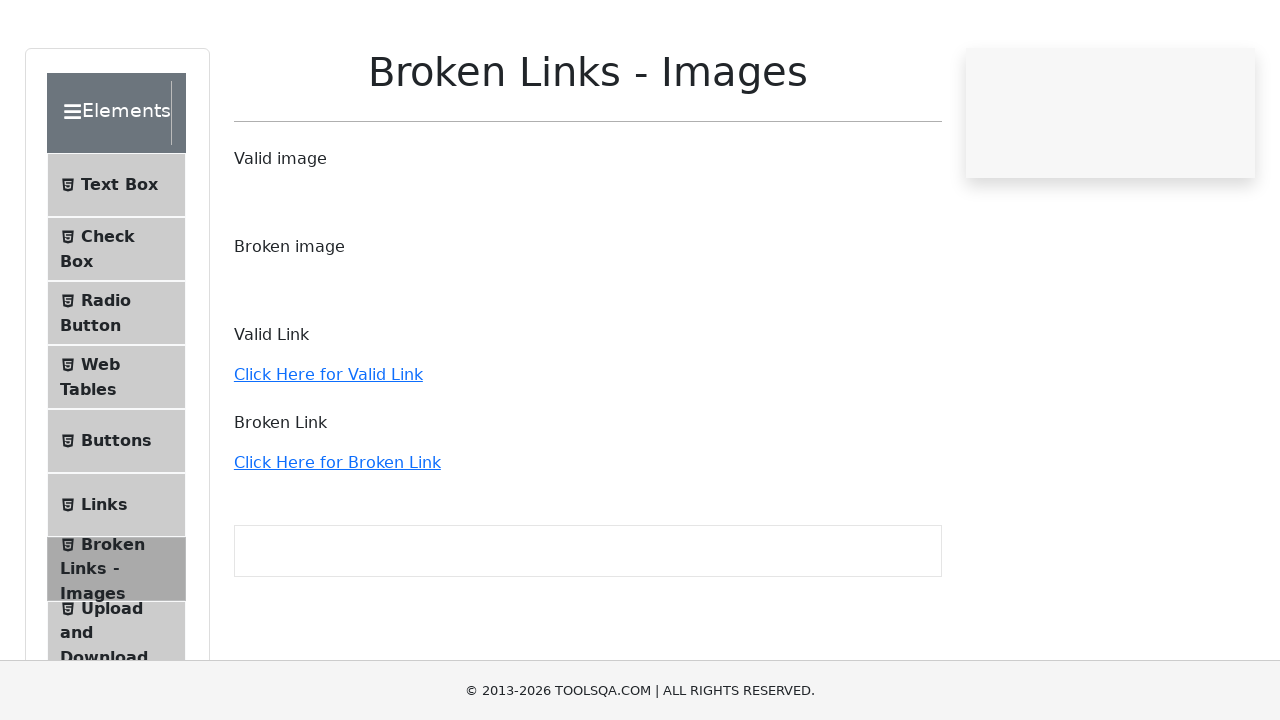

Page fully loaded (networkidle state reached)
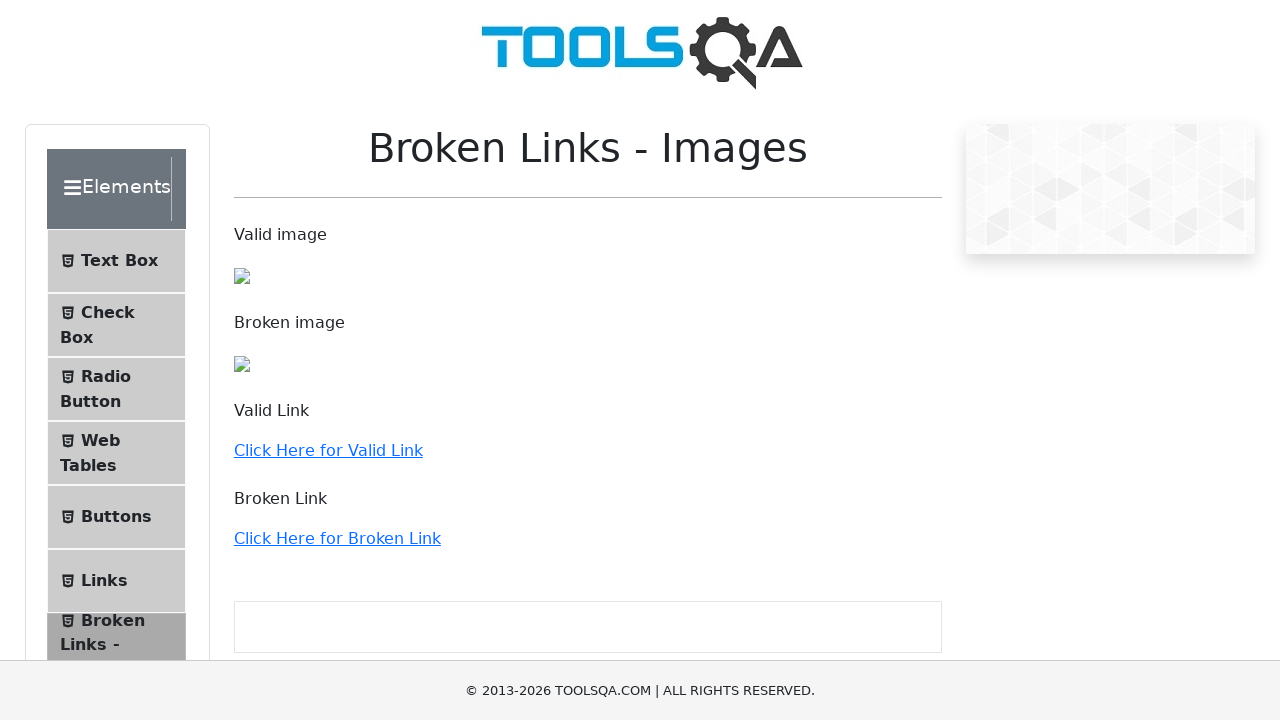

Found 3 image elements on the page
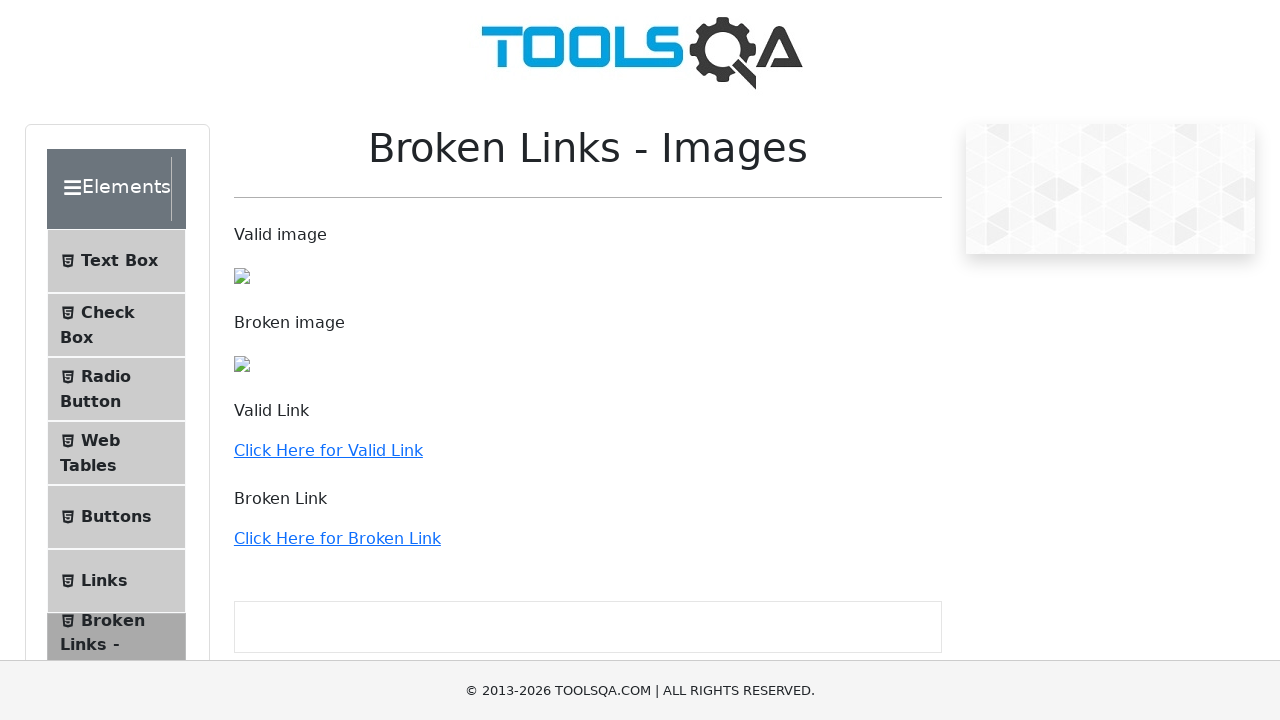

Verified that images are present on the page
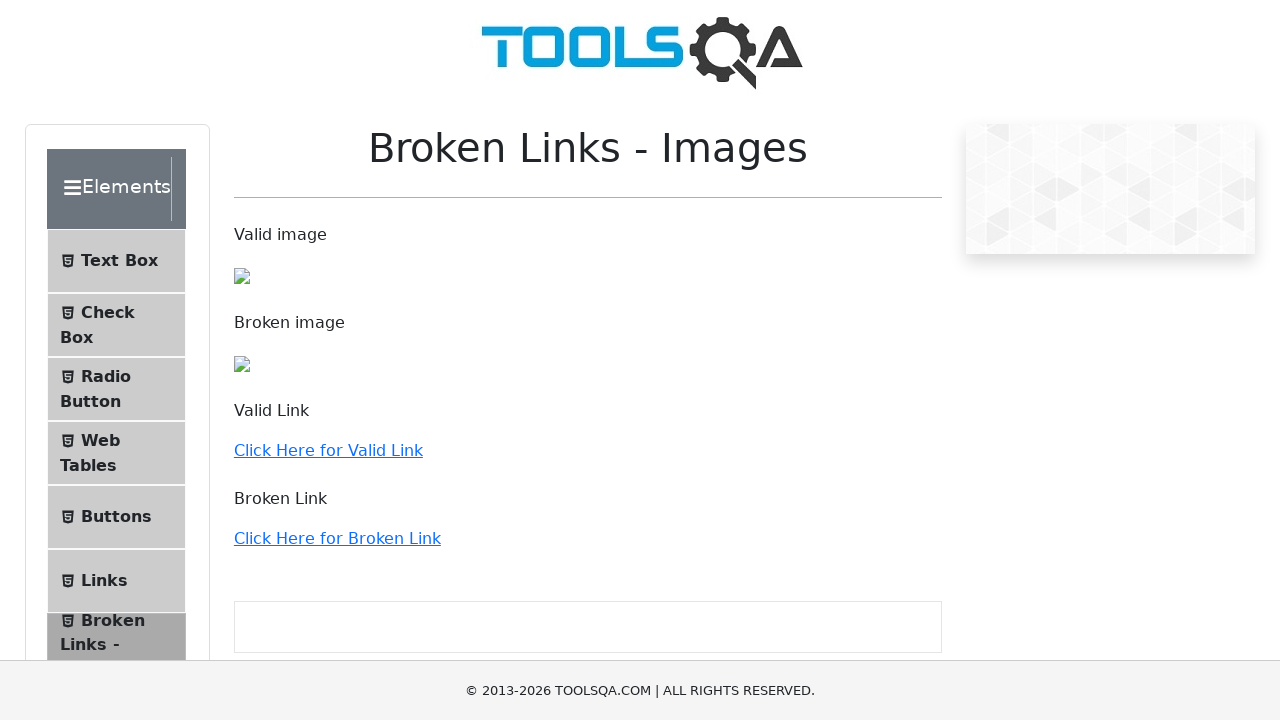

Checked image 1 display status
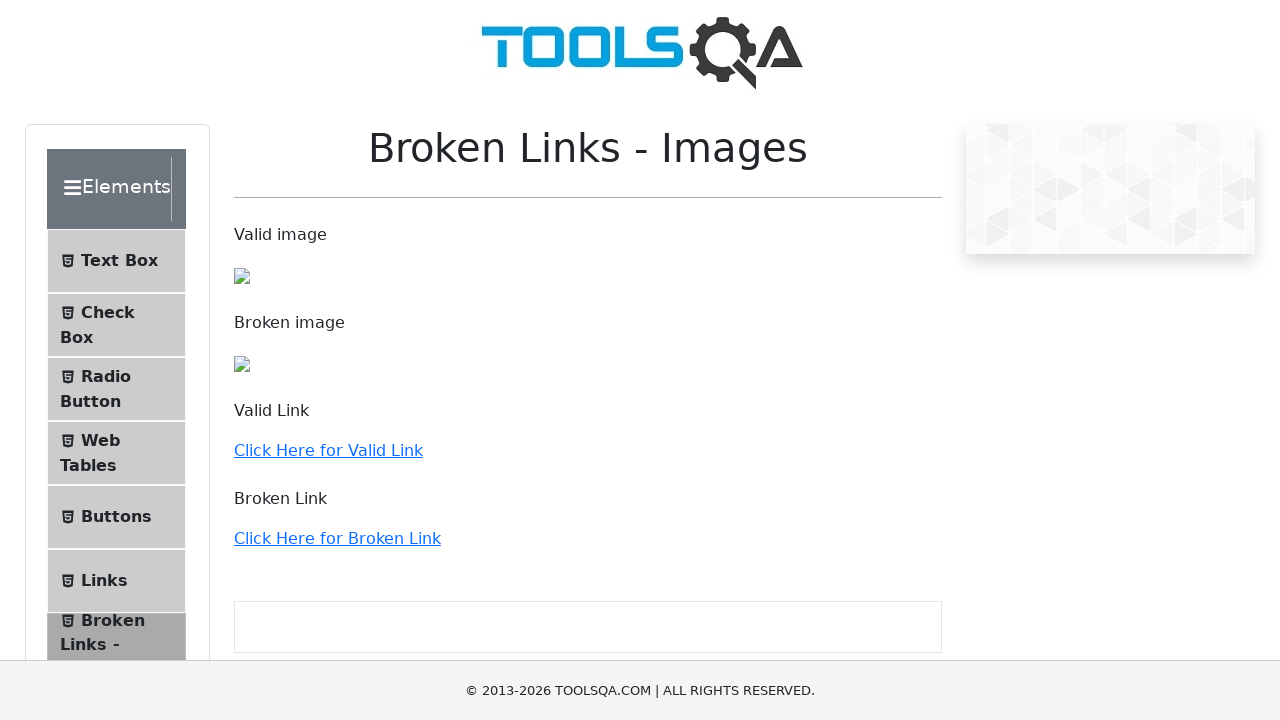

Checked image 2 display status
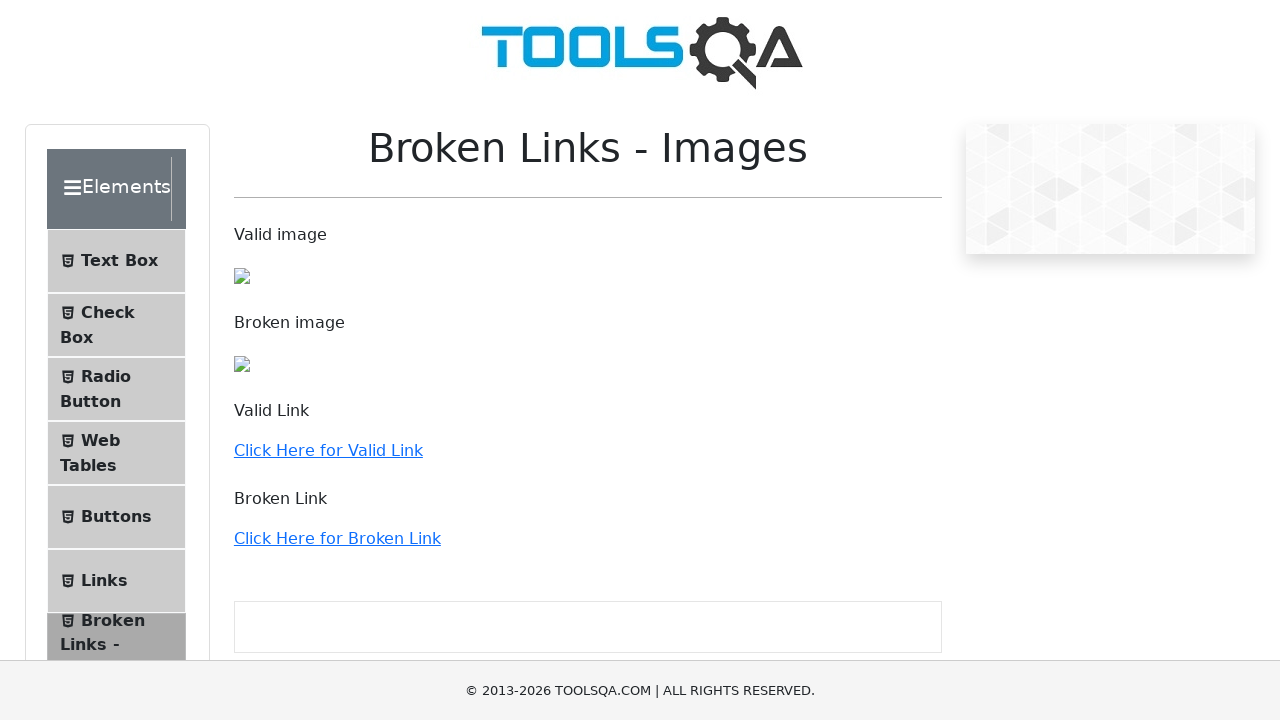

Checked image 3 display status
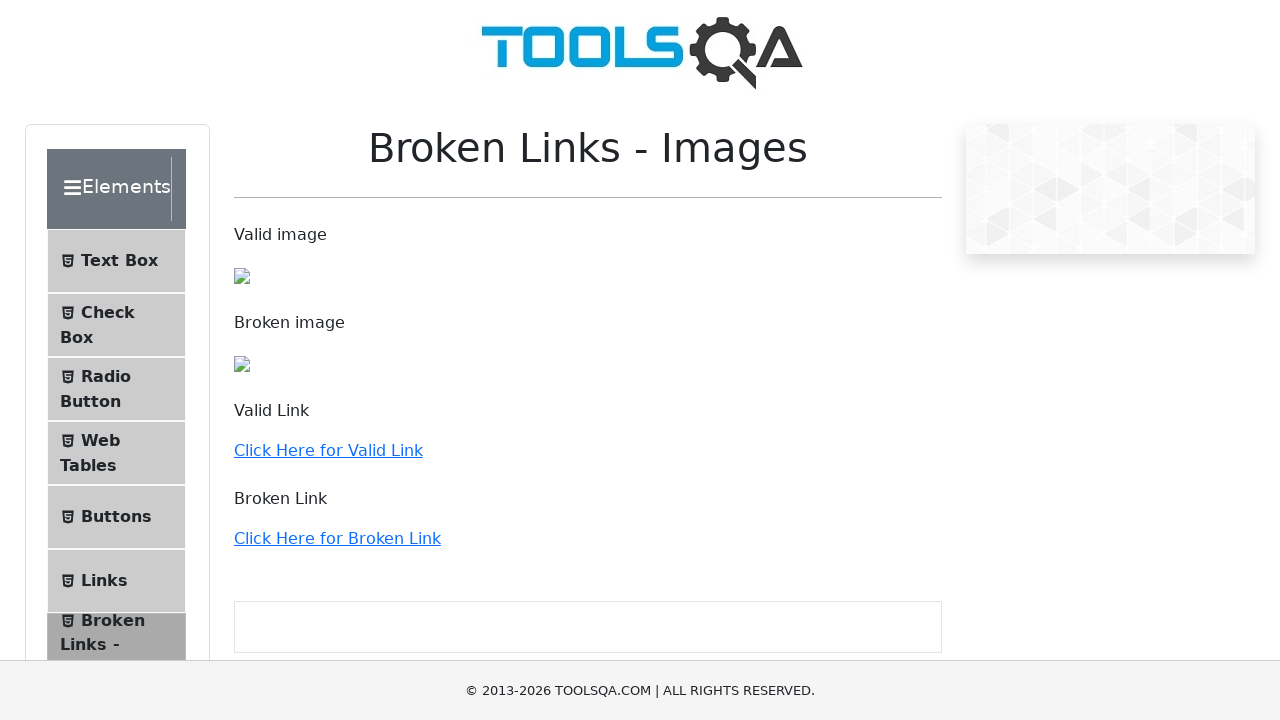

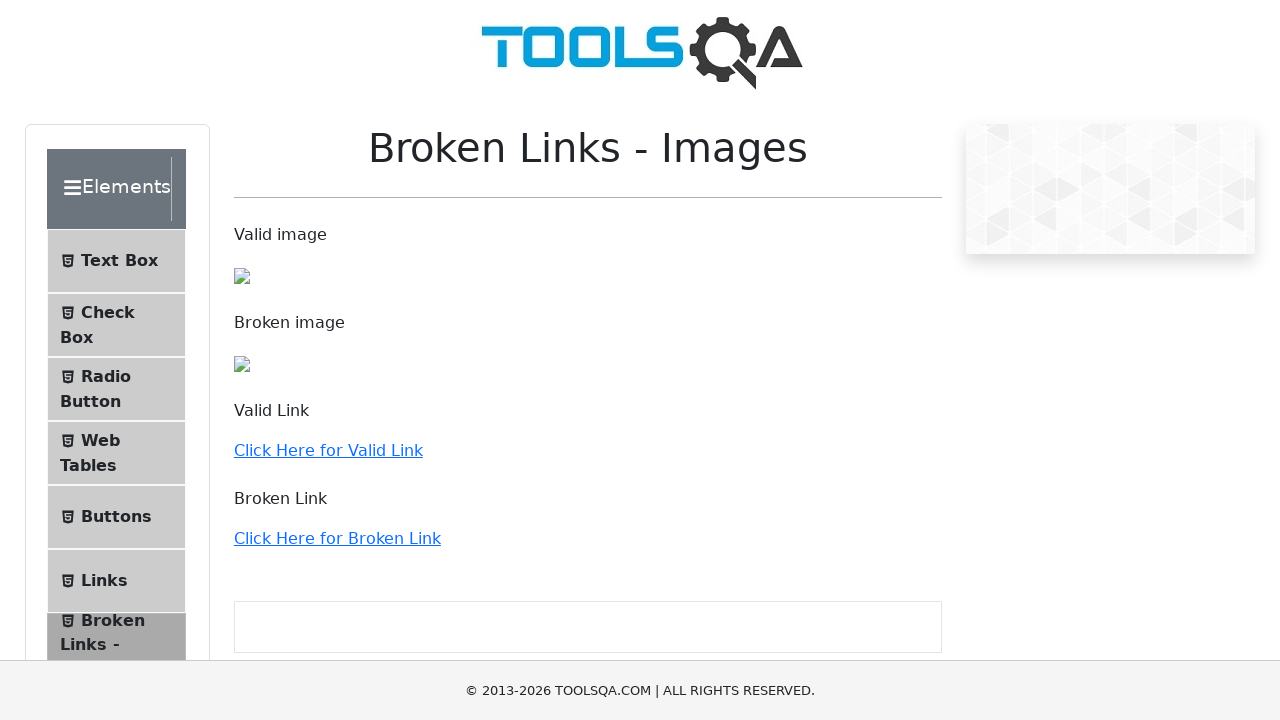